Tests finding an element by name attribute and retrieving its id and value attributes

Starting URL: https://kristinek.github.io/site/examples/locators

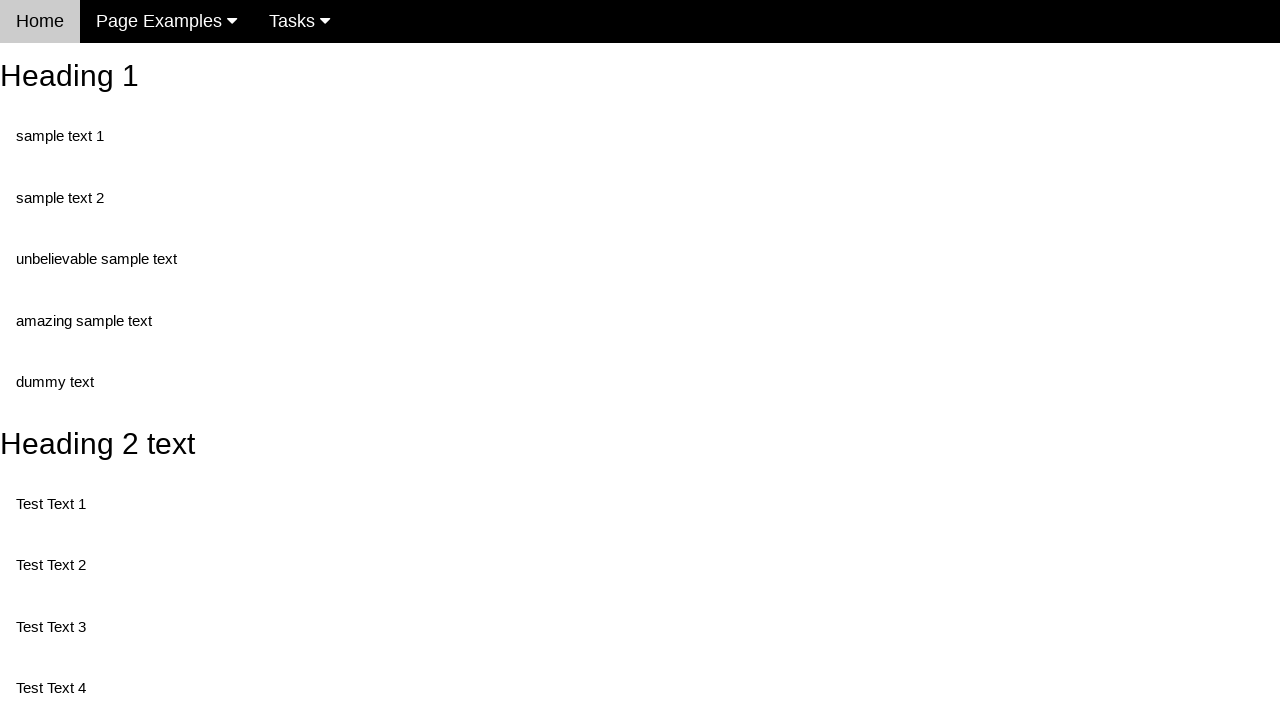

Navigated to locators example page
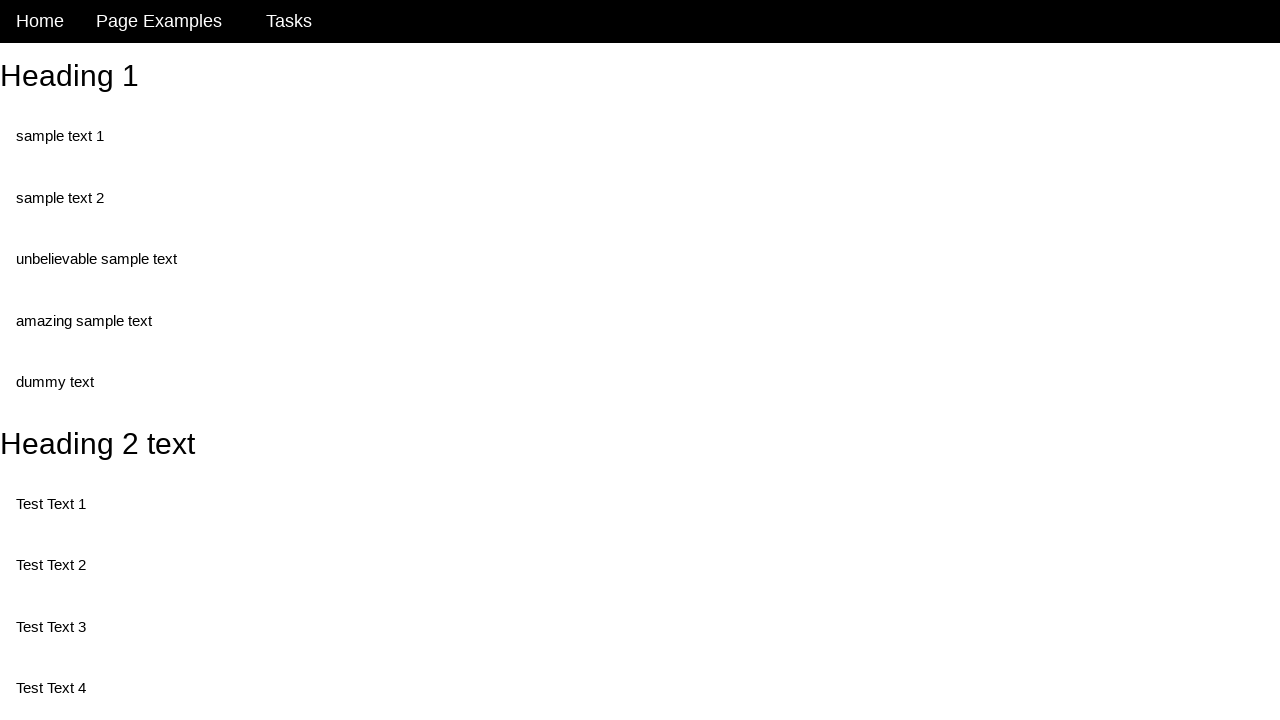

Located button element with name 'randomButton2'
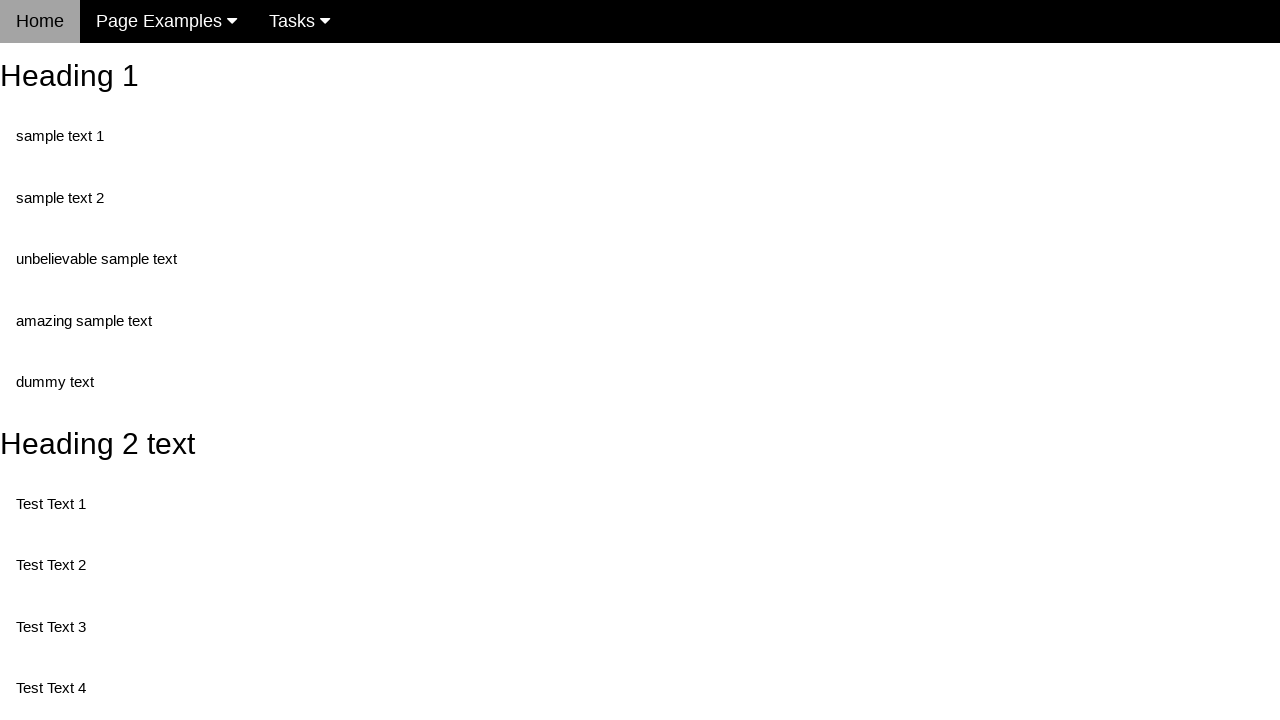

Retrieved id attribute from button element
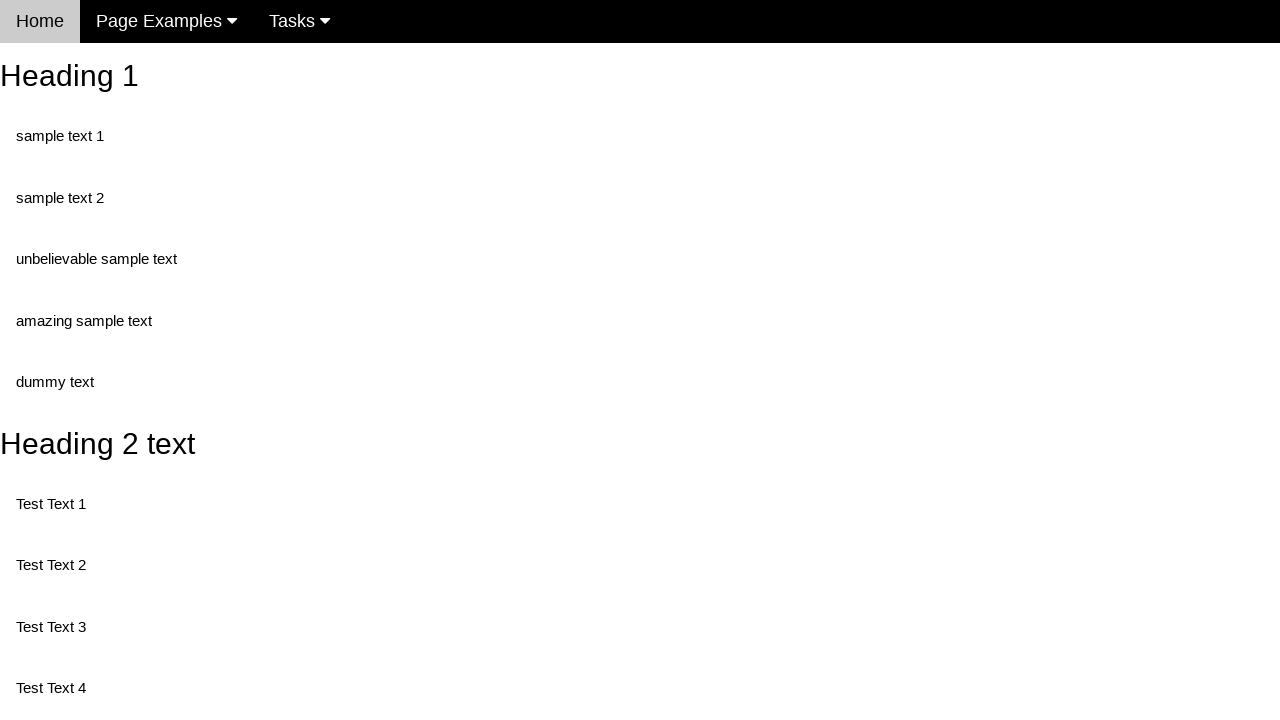

Retrieved value attribute from button element
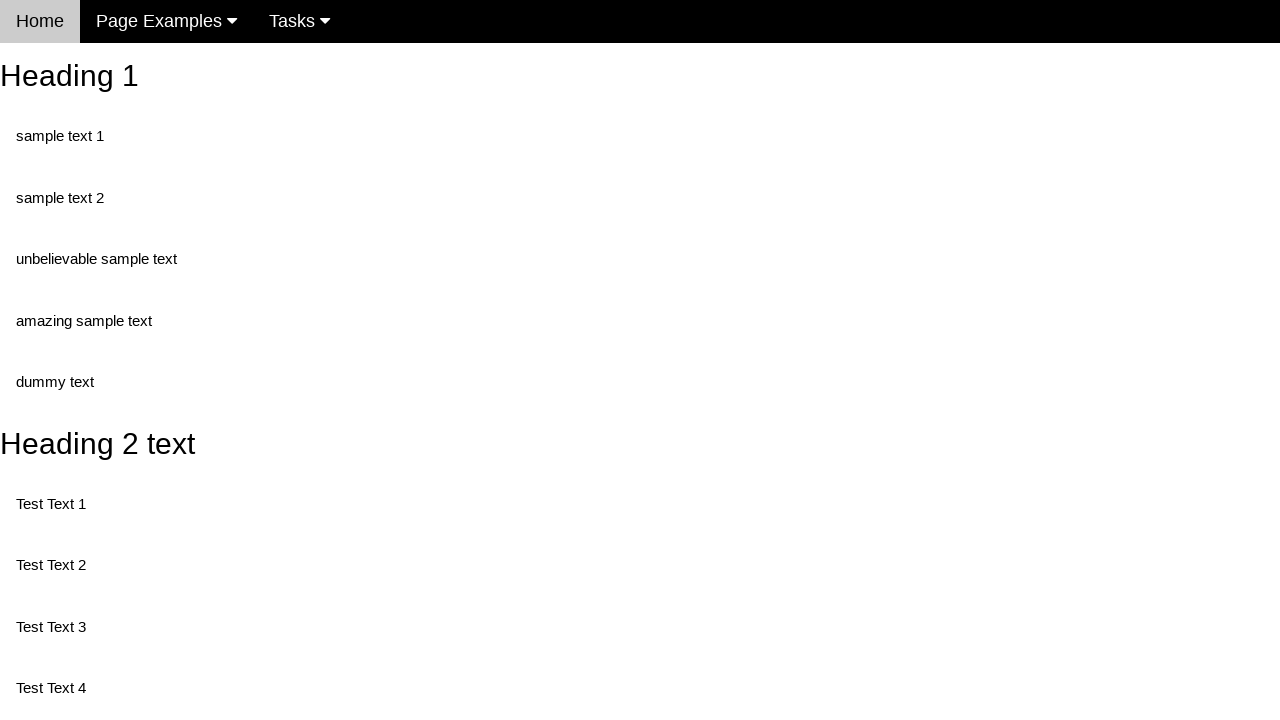

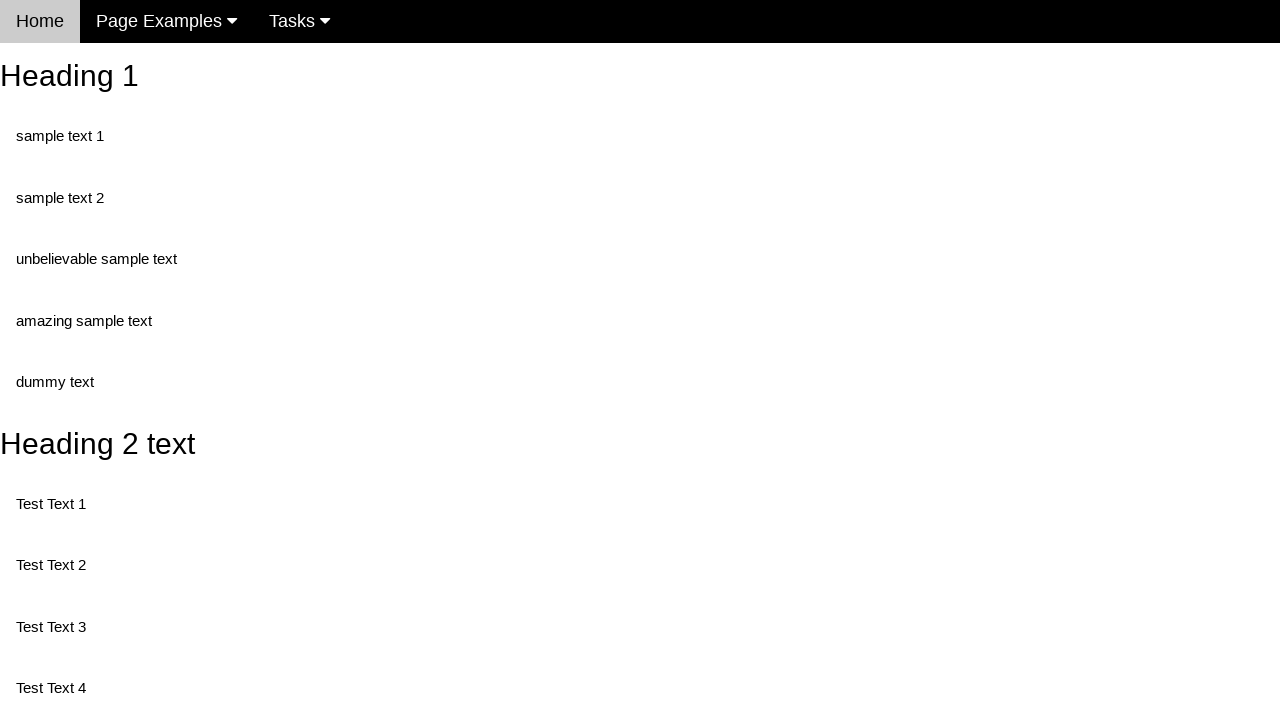